Prints out the text content of all links on the page

Starting URL: https://www.openxcell.com

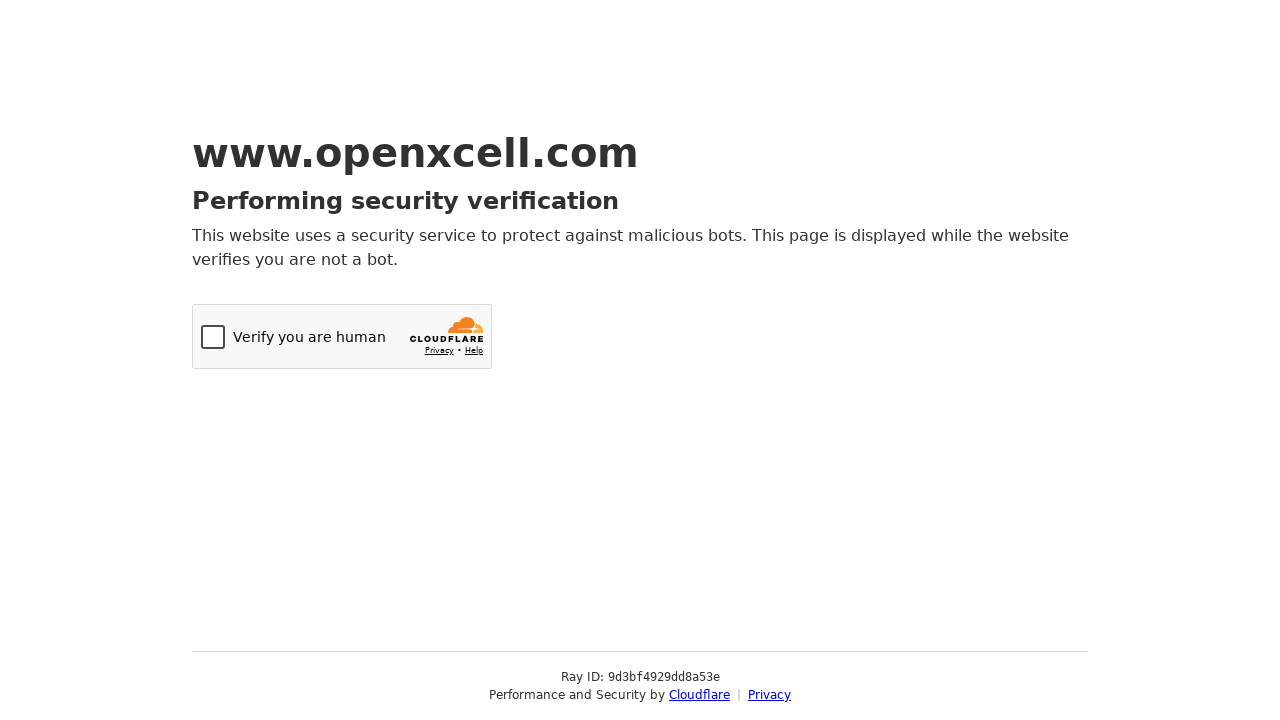

Navigated to https://www.openxcell.com
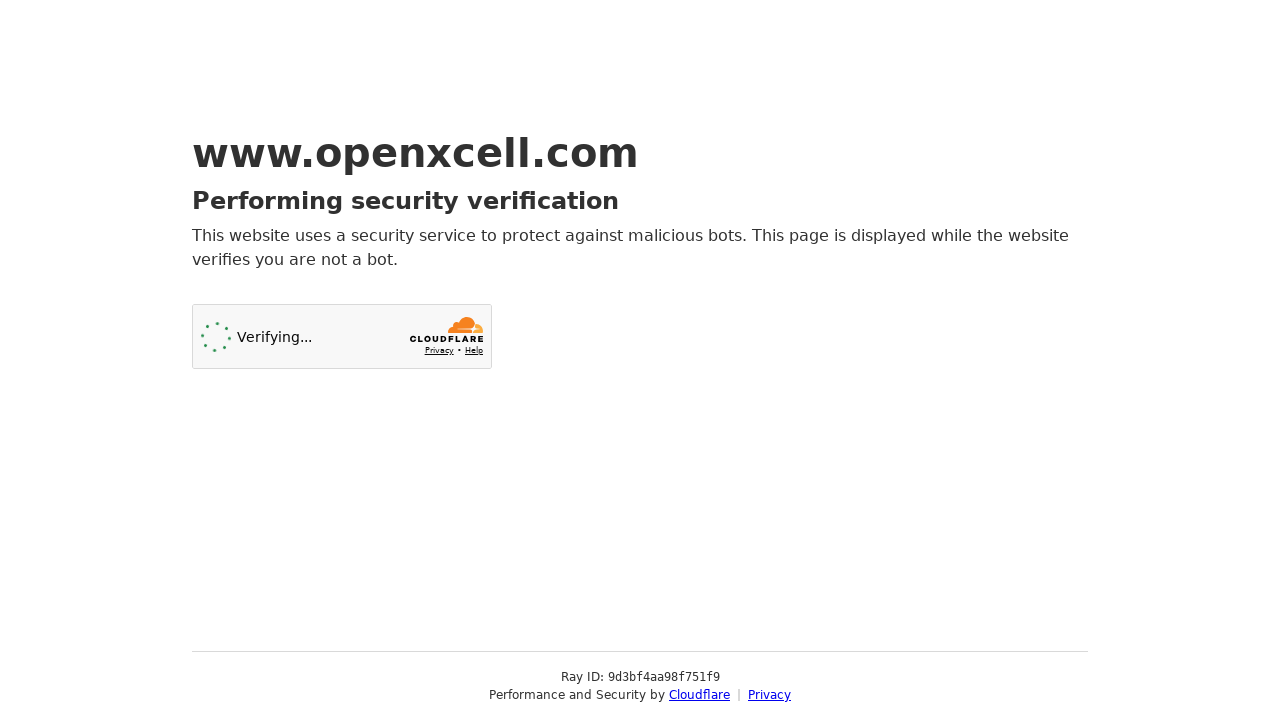

Located all links on the page
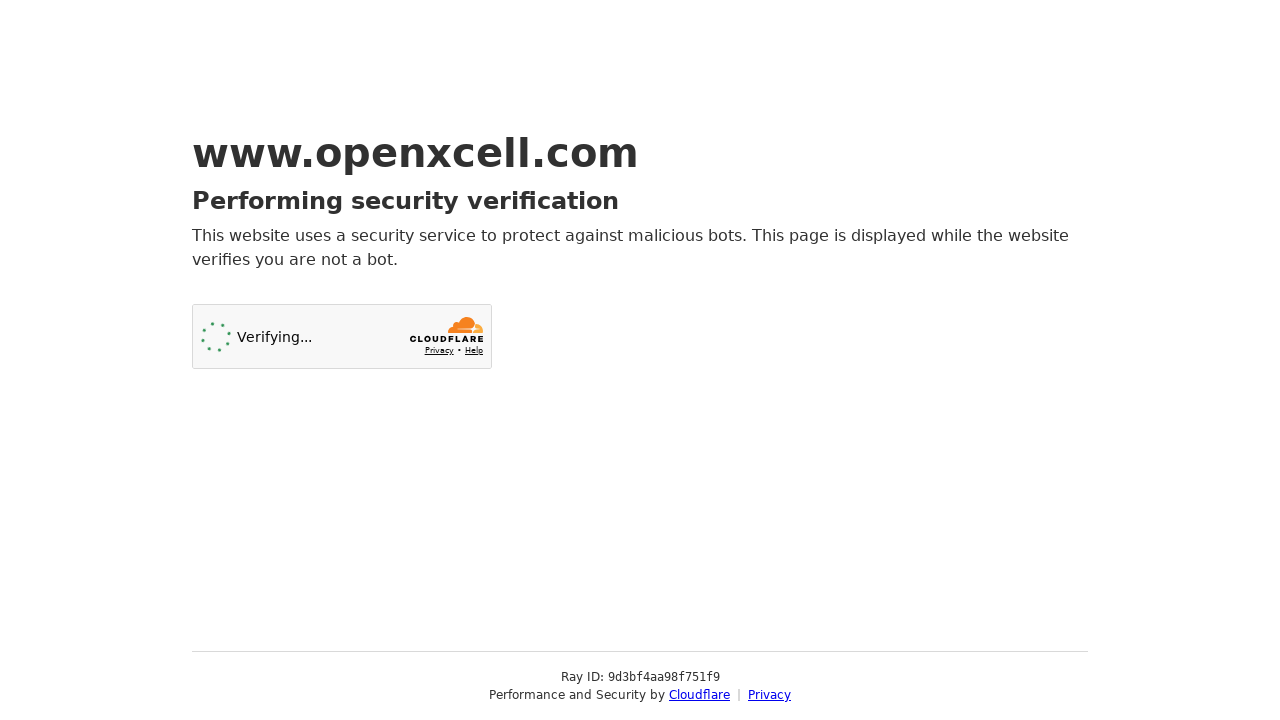

Retrieved link text: Cloudflare
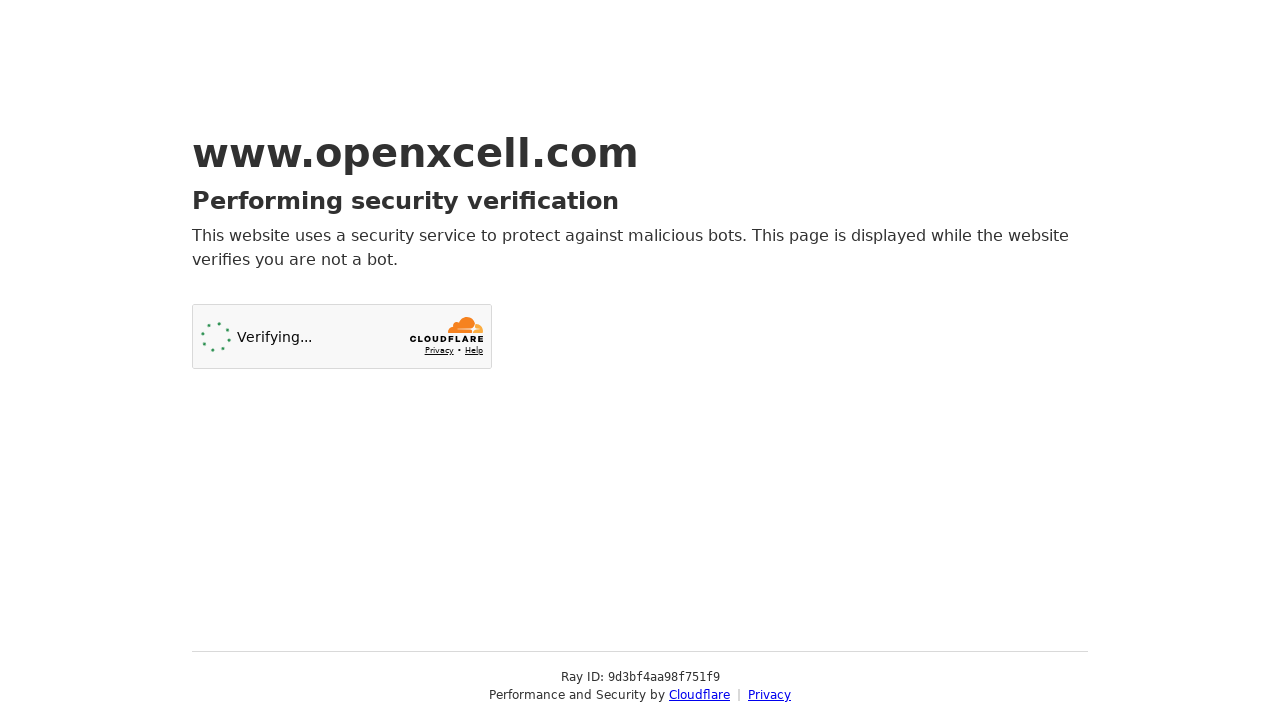

Retrieved link text: Privacy
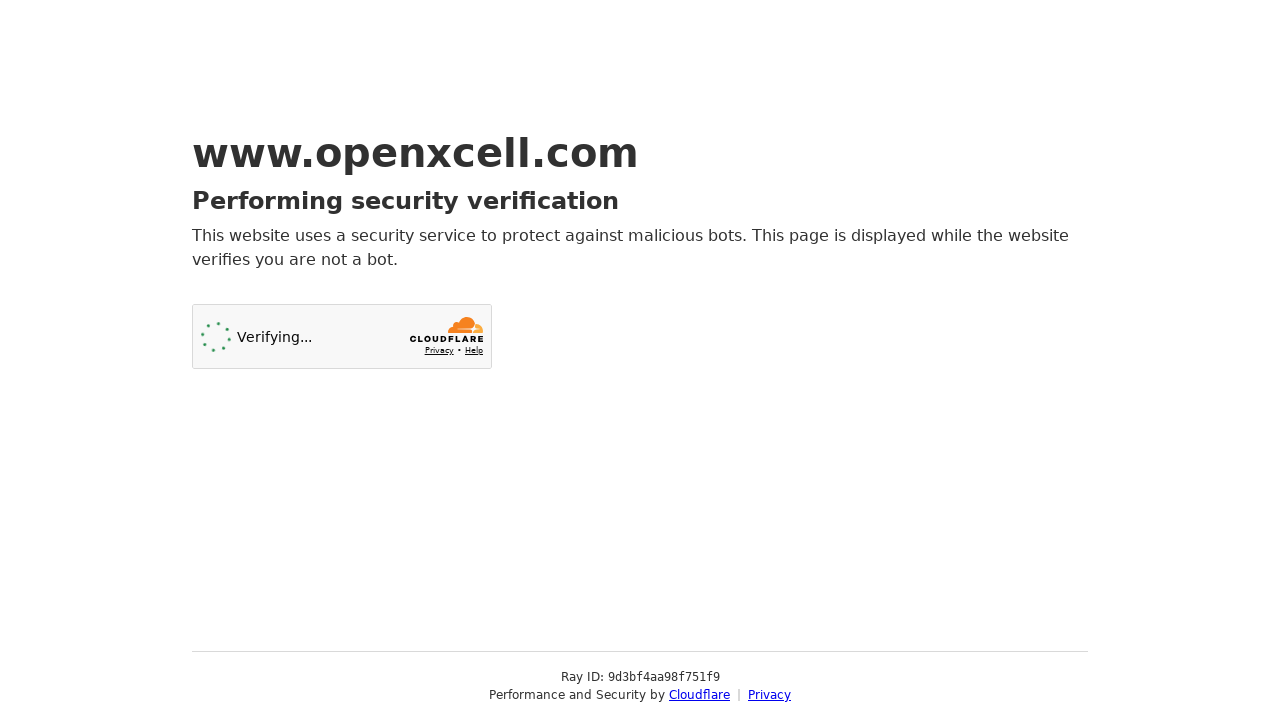

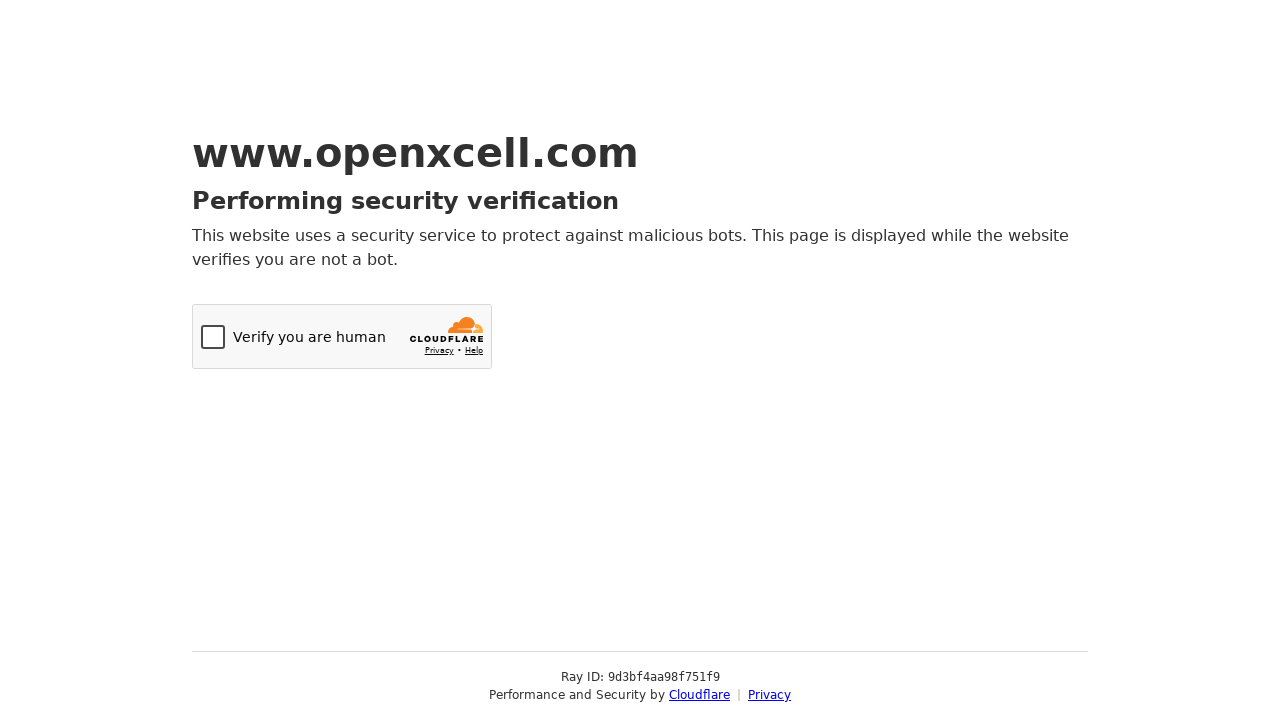